Solves a math problem by extracting two numbers from the page, calculating their sum, and selecting the result from a dropdown menu

Starting URL: http://suninjuly.github.io/selects1.html

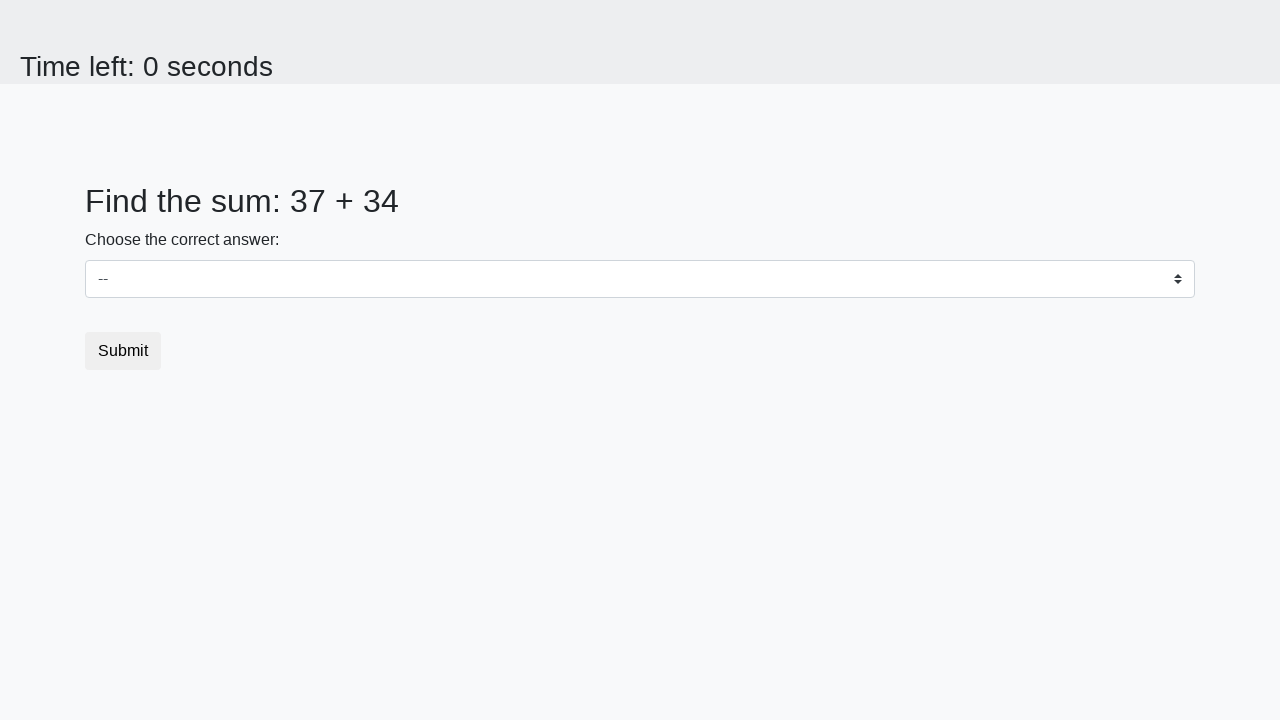

Extracted first number from span#num1
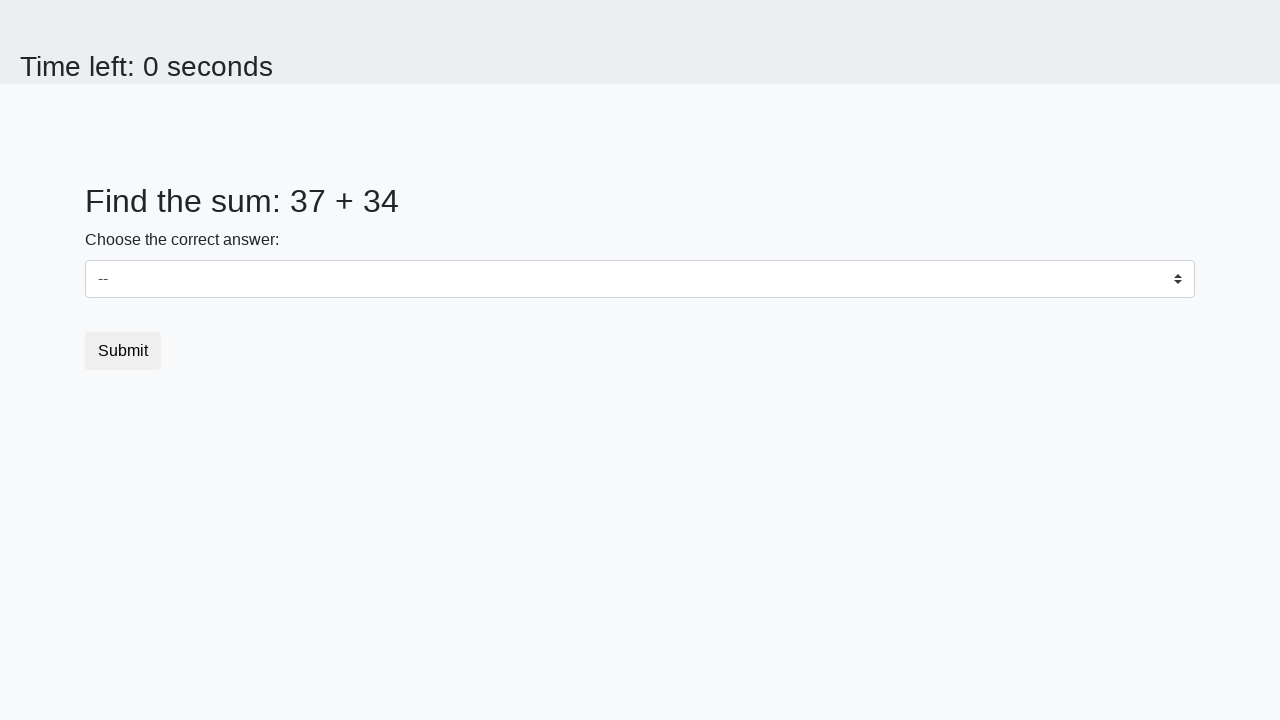

Extracted second number from span#num2
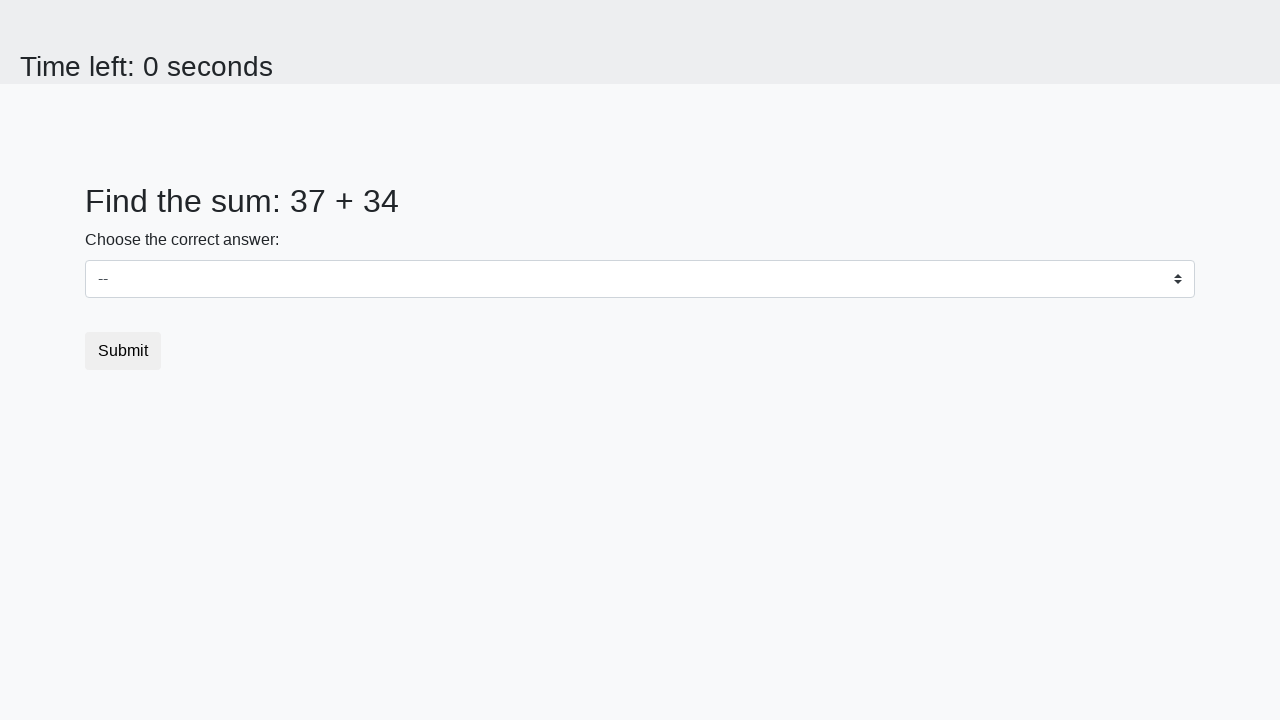

Calculated sum: 37 + 34 = 71
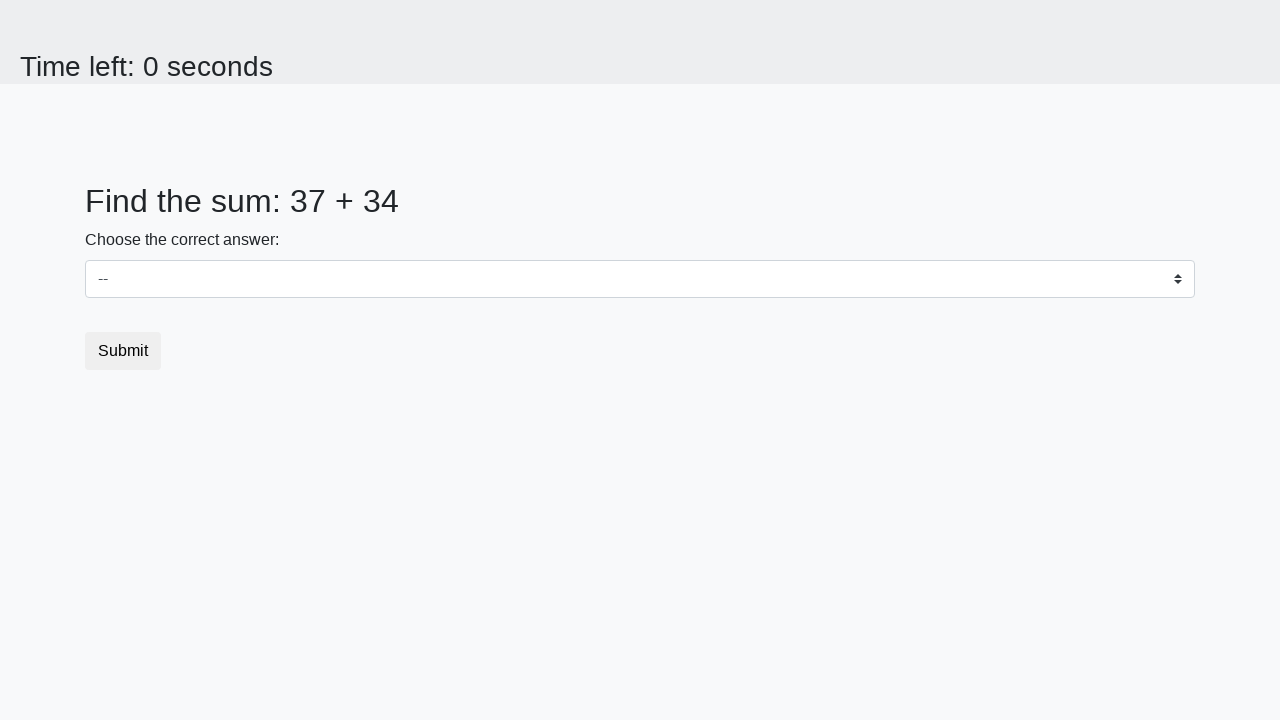

Selected calculated sum '71' from dropdown menu on #dropdown
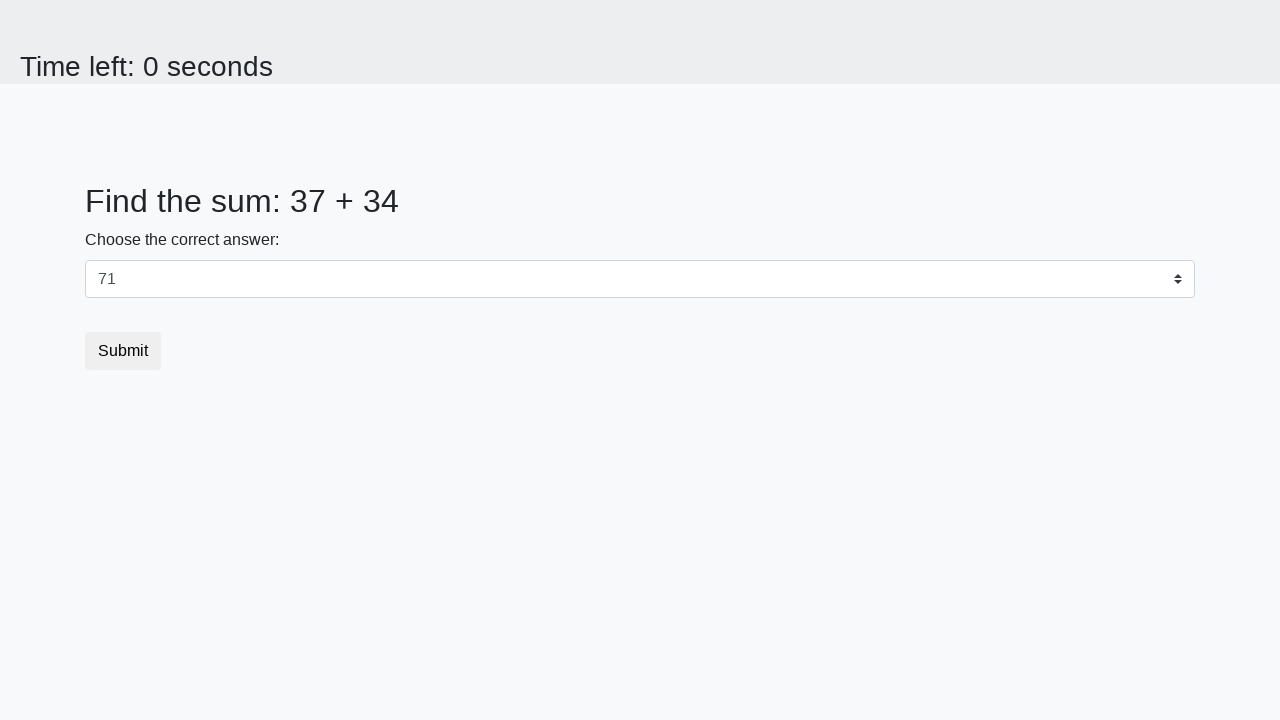

Clicked submit button to complete the form at (123, 351) on button.btn
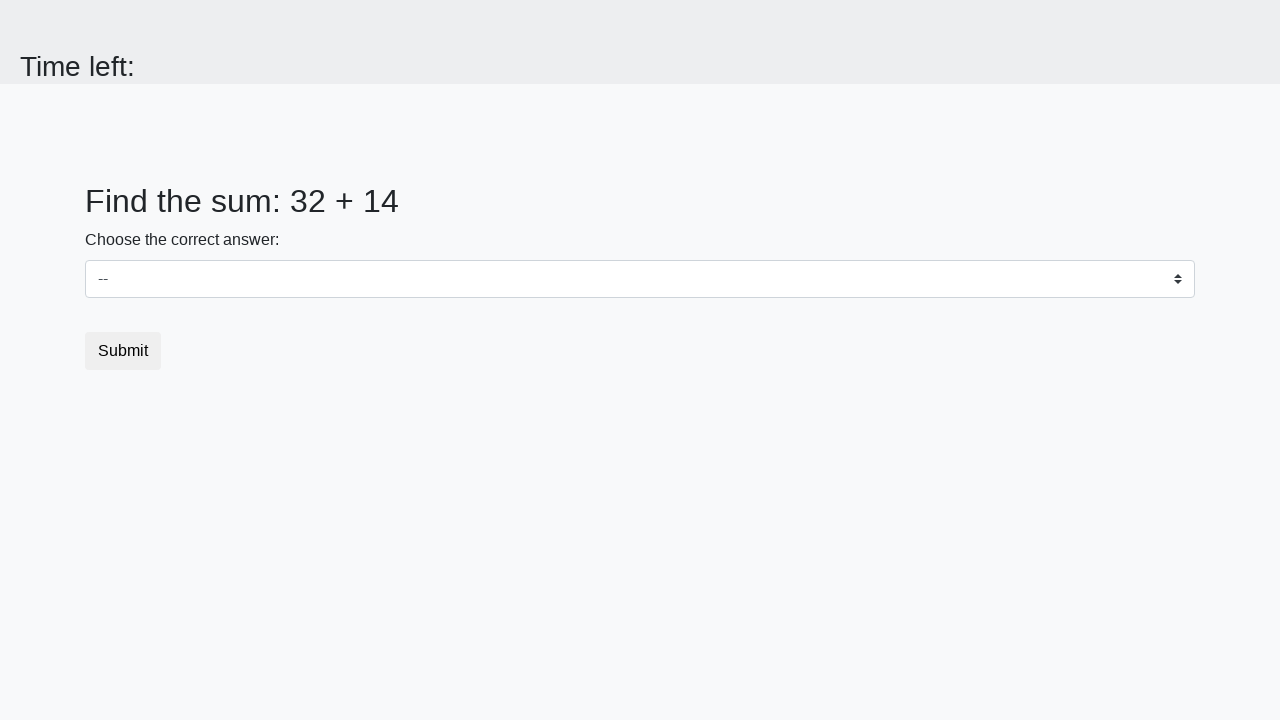

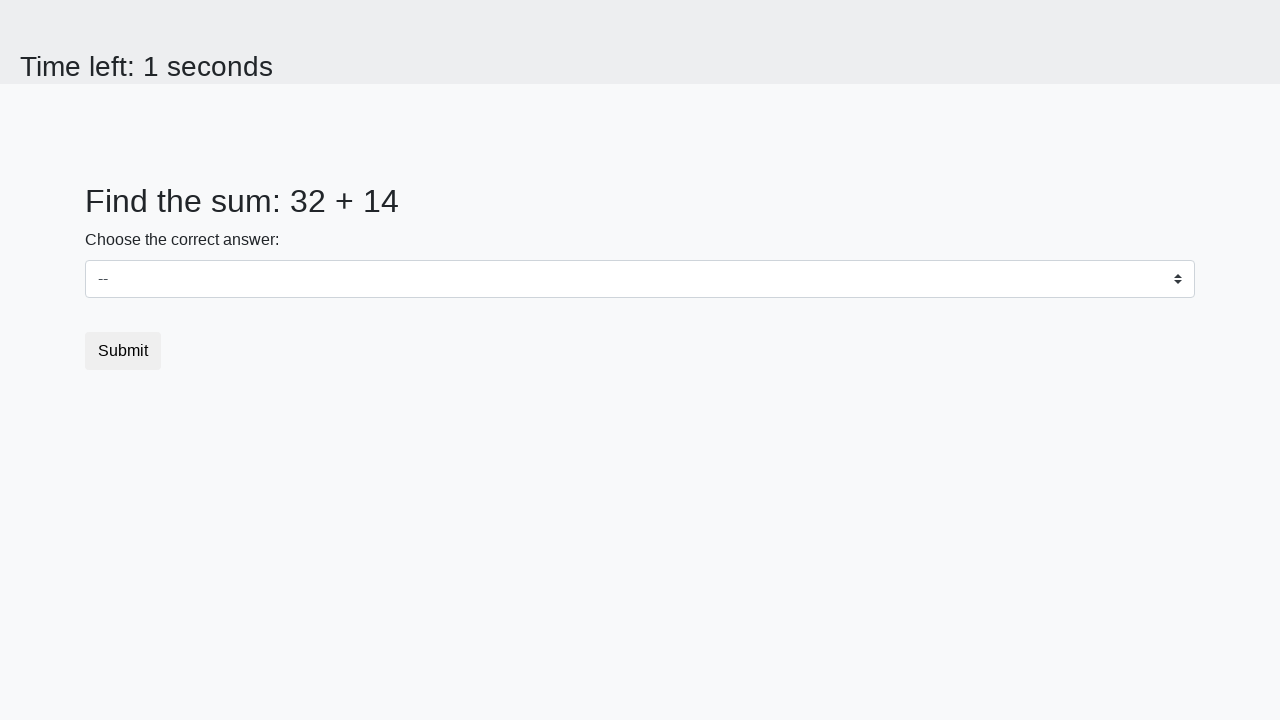